Validates About navigation link by clicking it and verifying navigation

Starting URL: https://websitesdemos-4baf7.web.app/

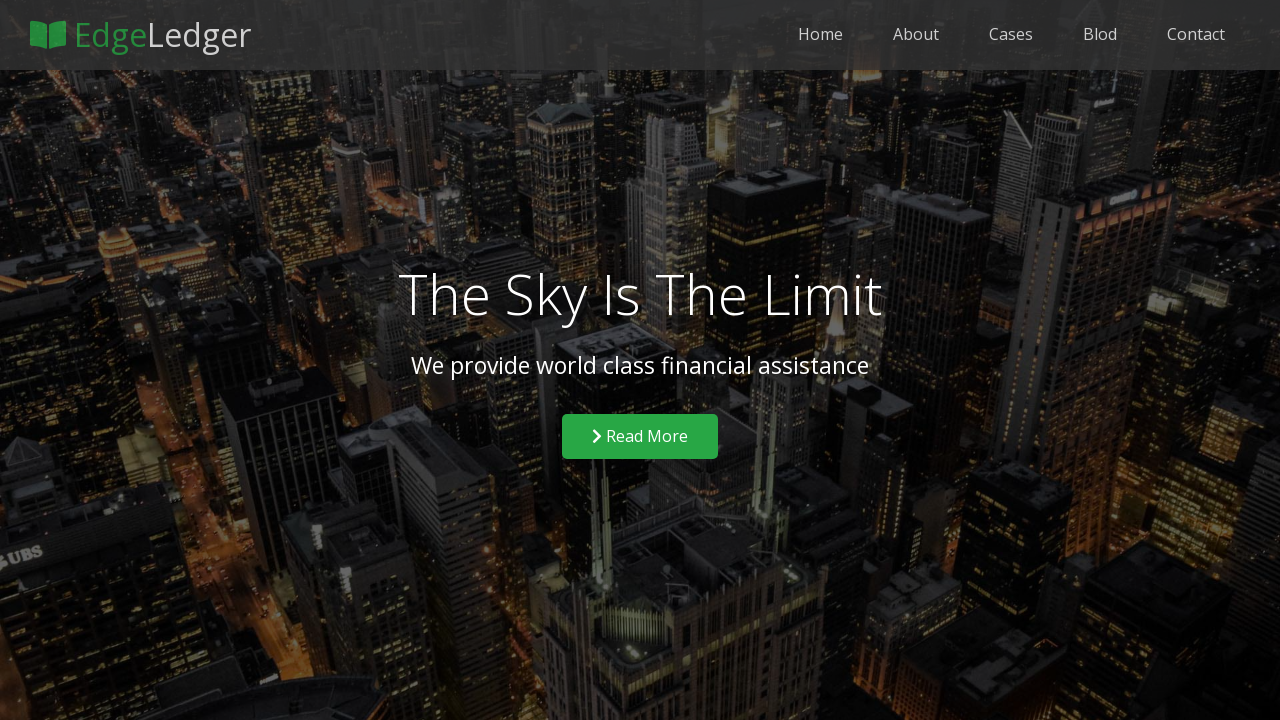

Navigated to starting URL
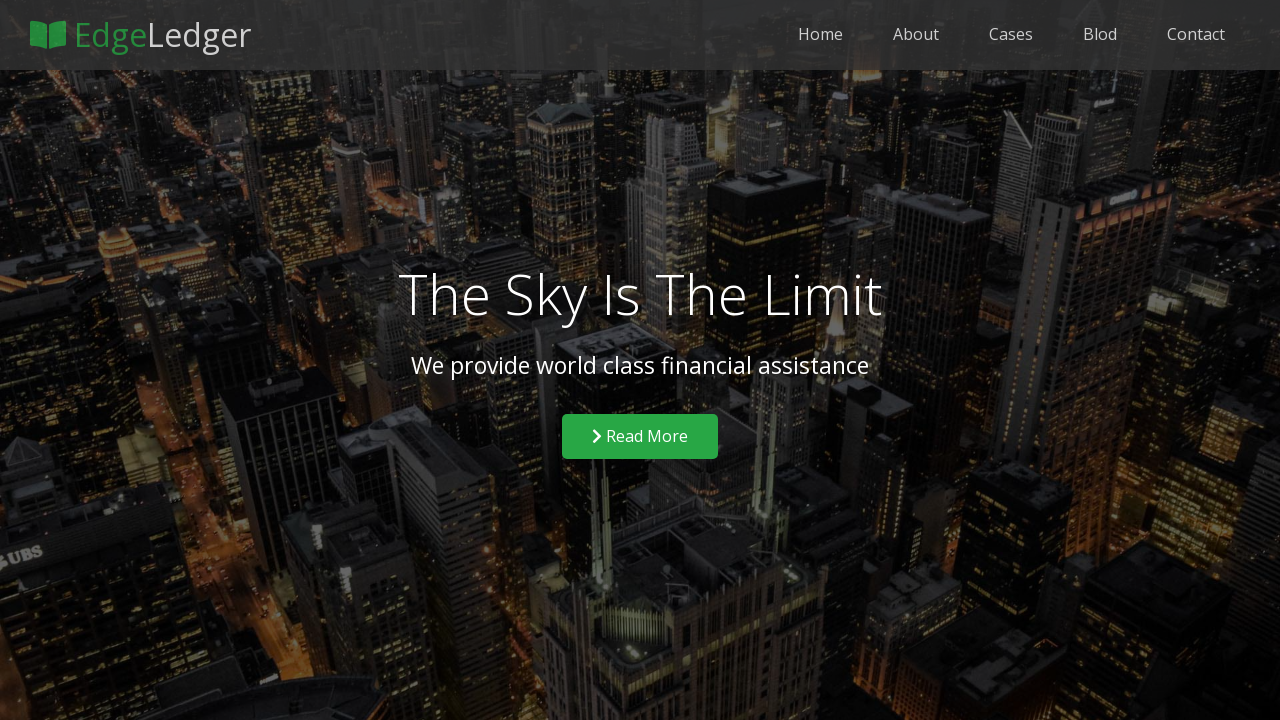

Clicked About navigation link at (916, 34) on a:has-text('About')
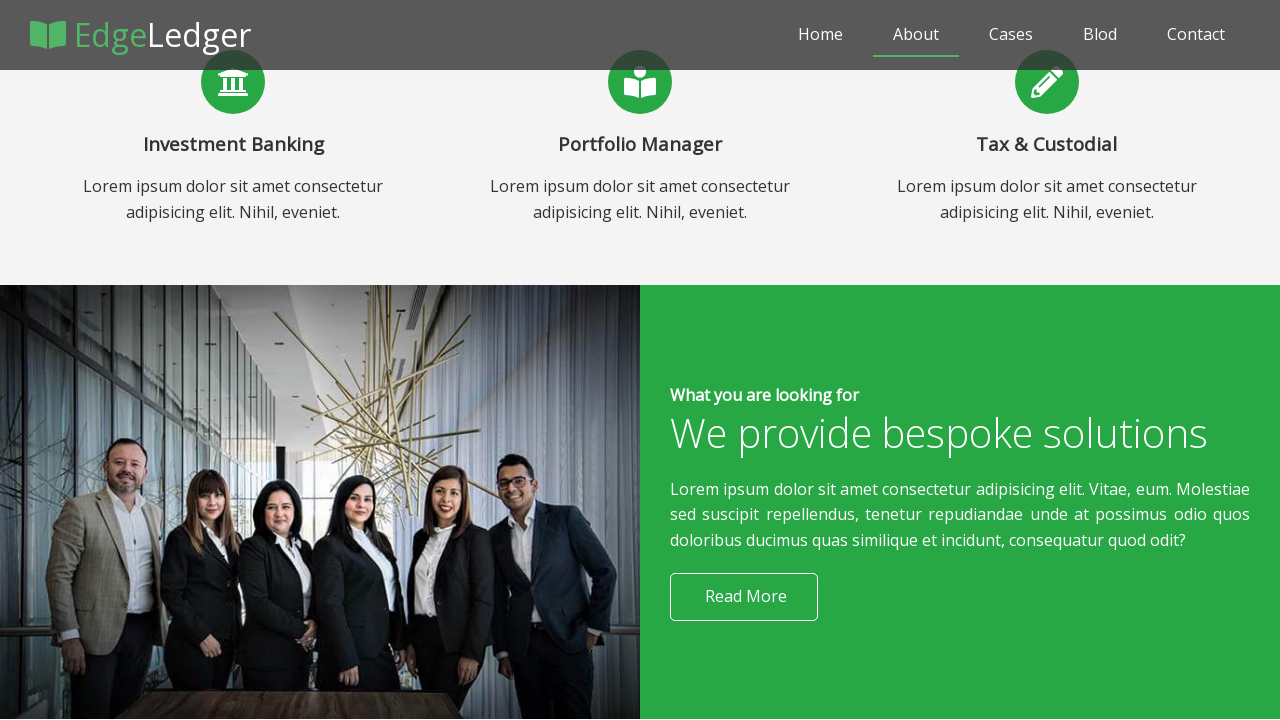

Page navigation completed and loaded
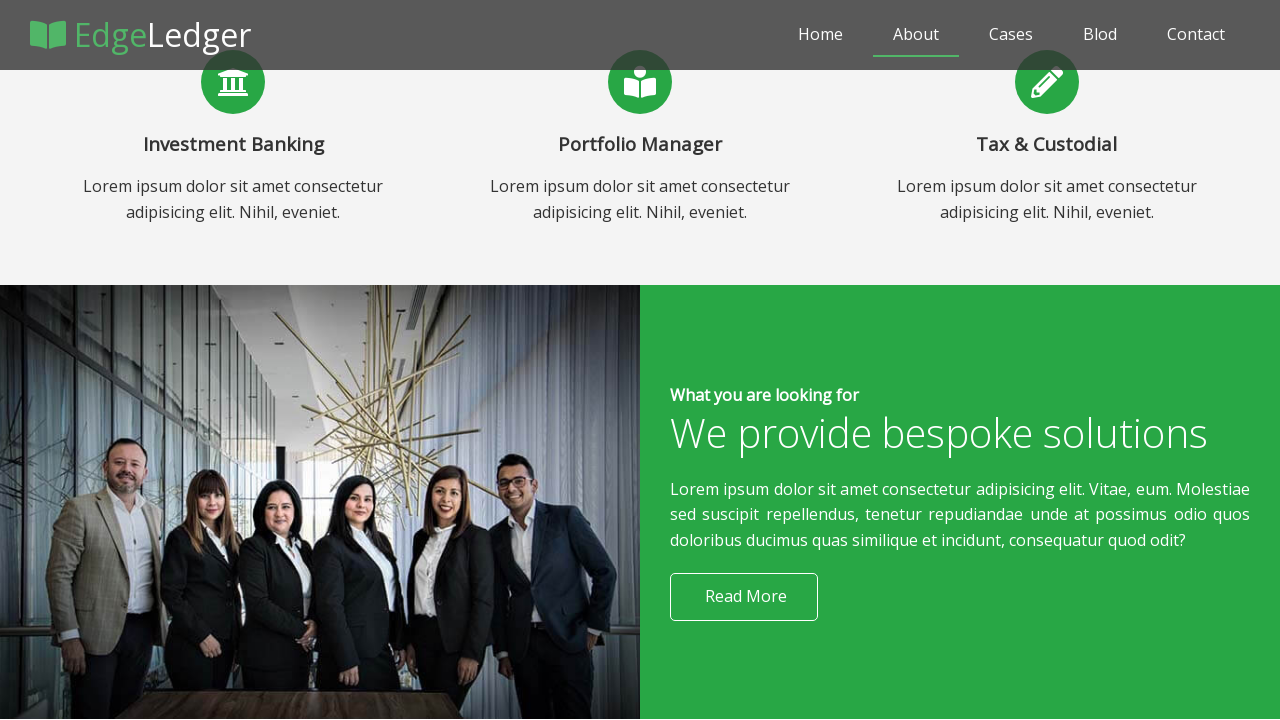

Verified navigation to About page by URL
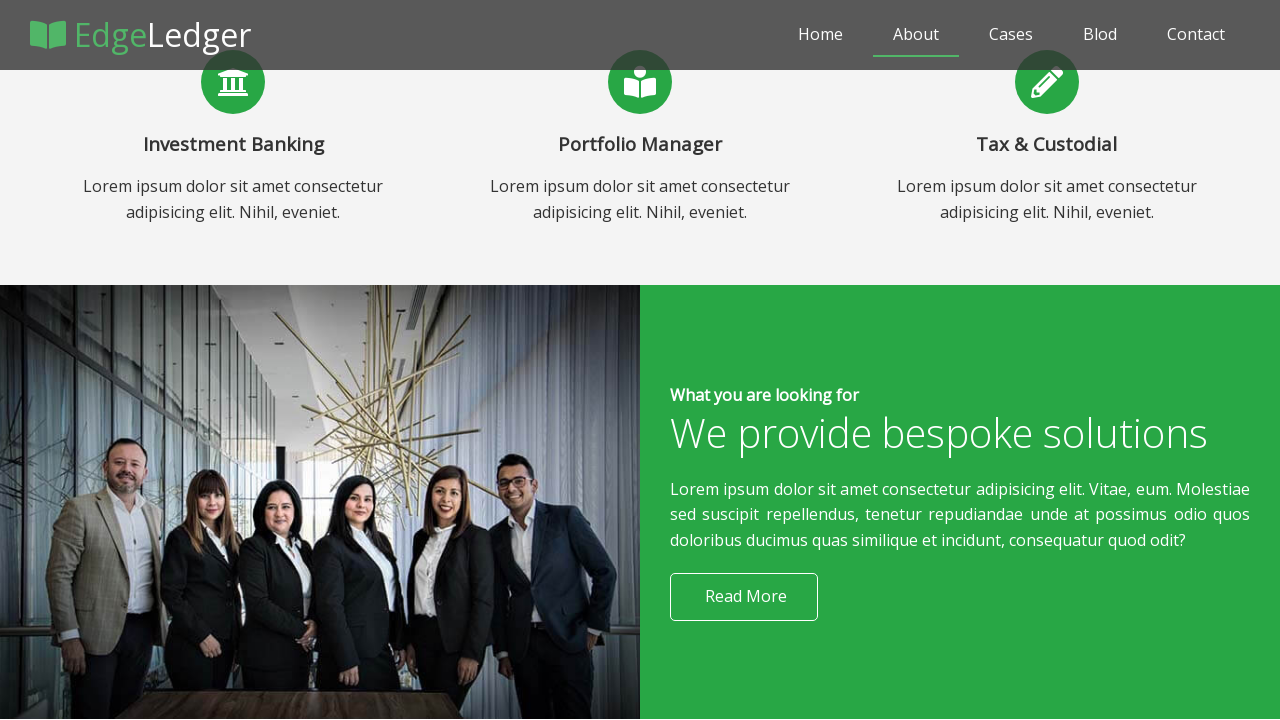

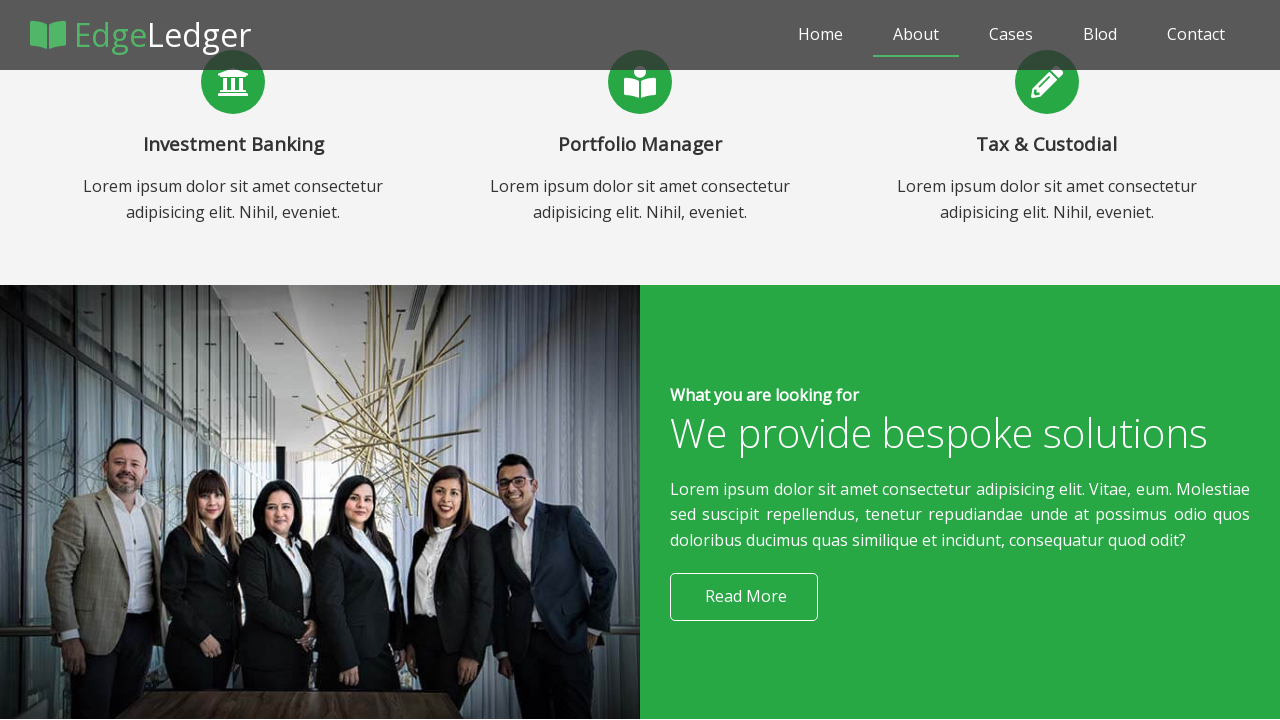